Tests radio button selection for gender options (Female, Male, Other)

Starting URL: https://ultimateqa.com/simple-html-elements-for-automation/

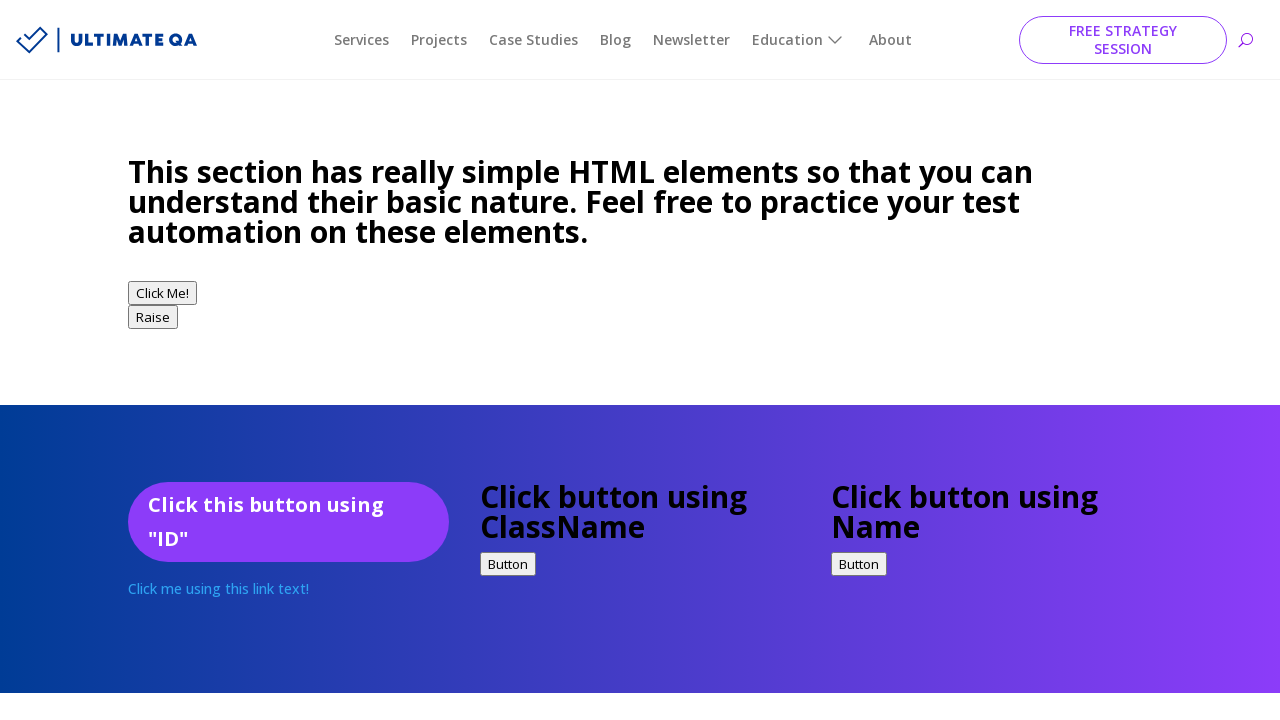

Scrolled to Radio buttons section
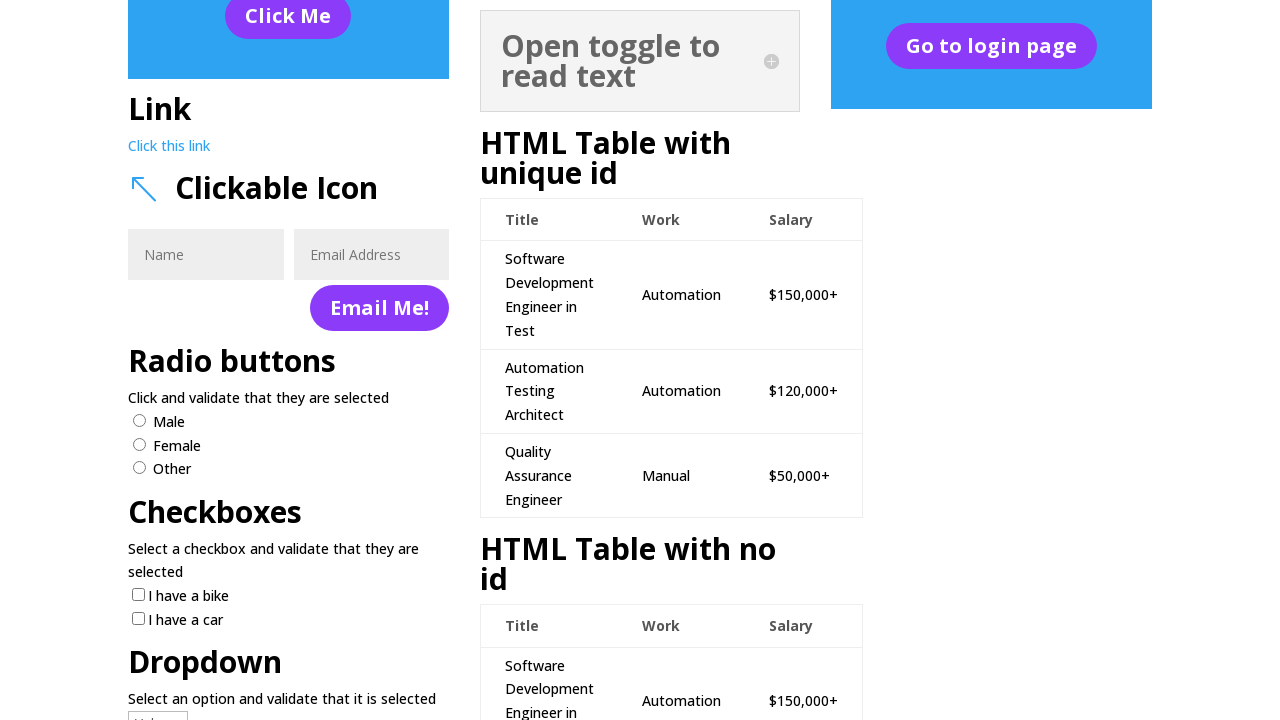

Selected Female radio button at (140, 444) on xpath=//input[@type='radio' and @value='female']
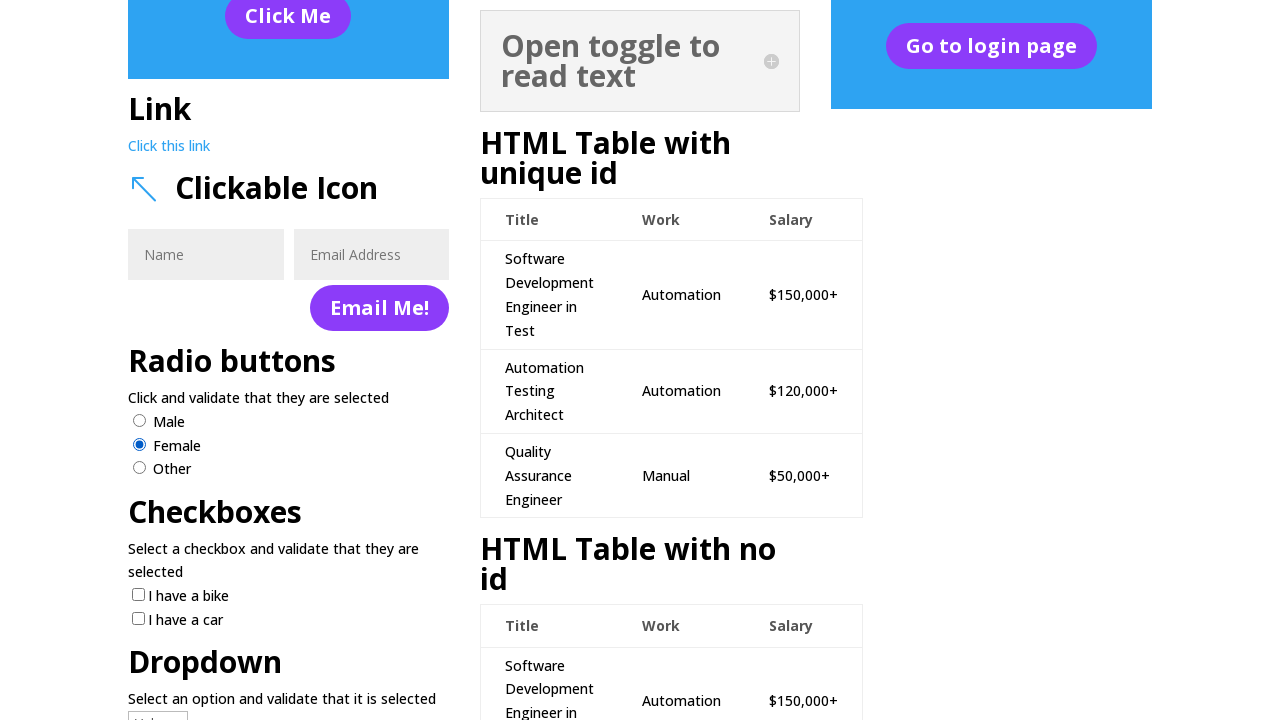

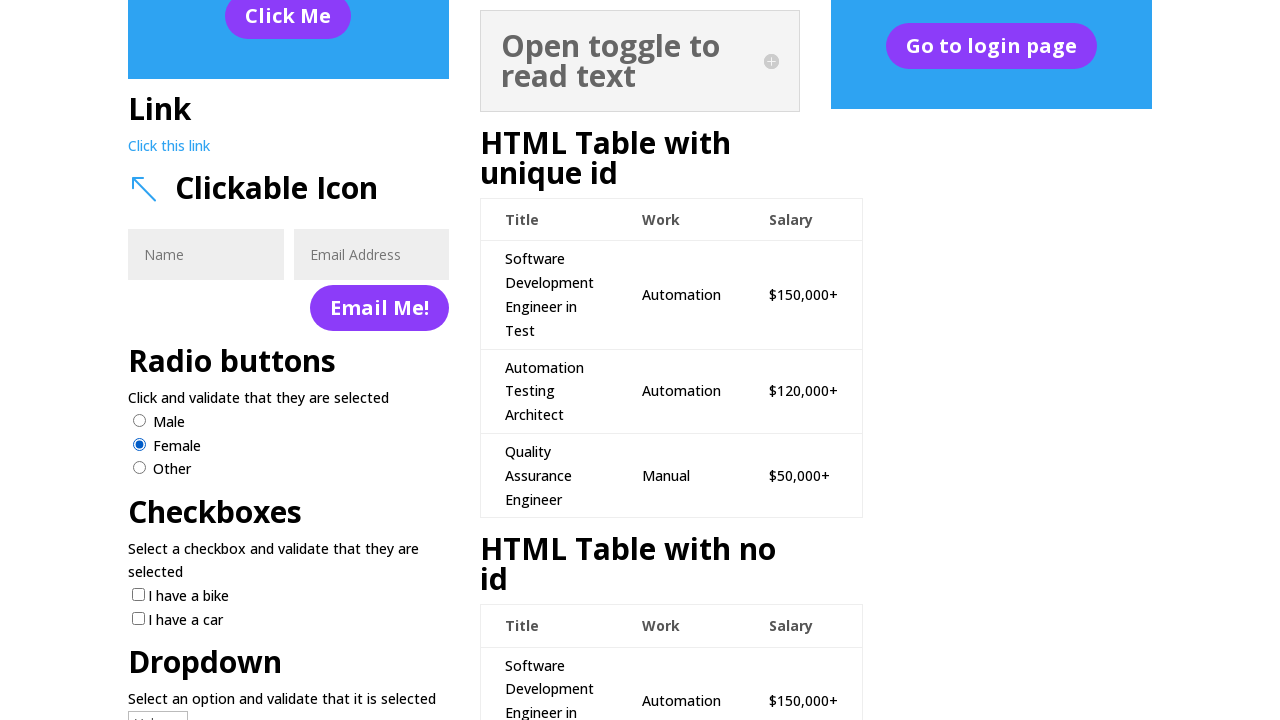